Fills a simple form with name, surname, city, and country fields, then submits it.

Starting URL: http://suninjuly.github.io/simple_form_find_task.html

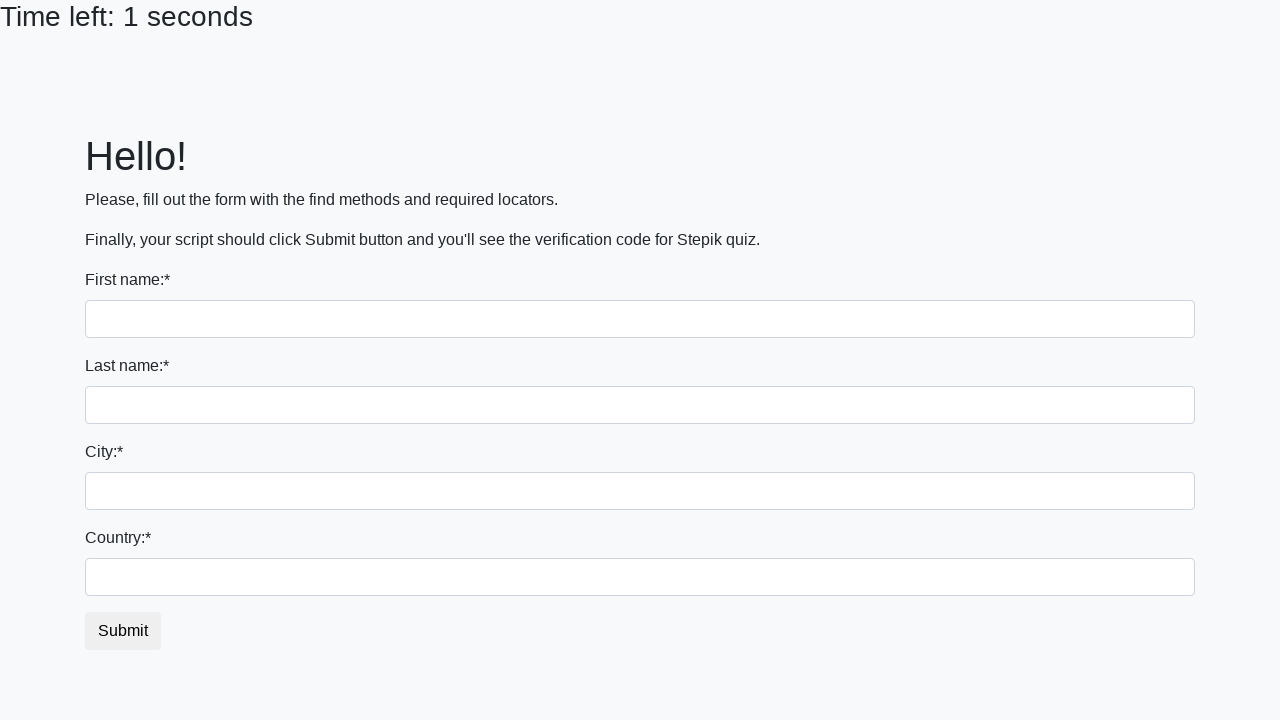

Filled first name field with 'Ivan' on body > div.container > form > div:nth-child(1) > input
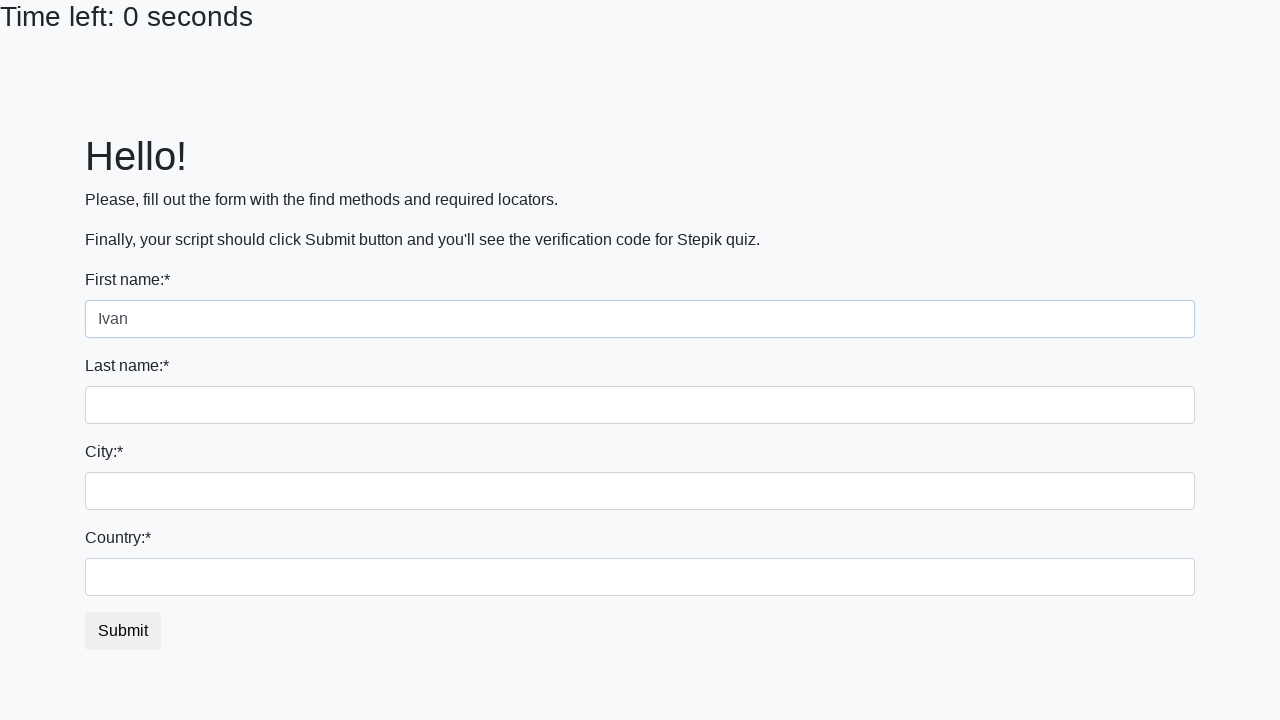

Filled last name field with 'Petrov' on body > div.container > form > div:nth-child(2) > input
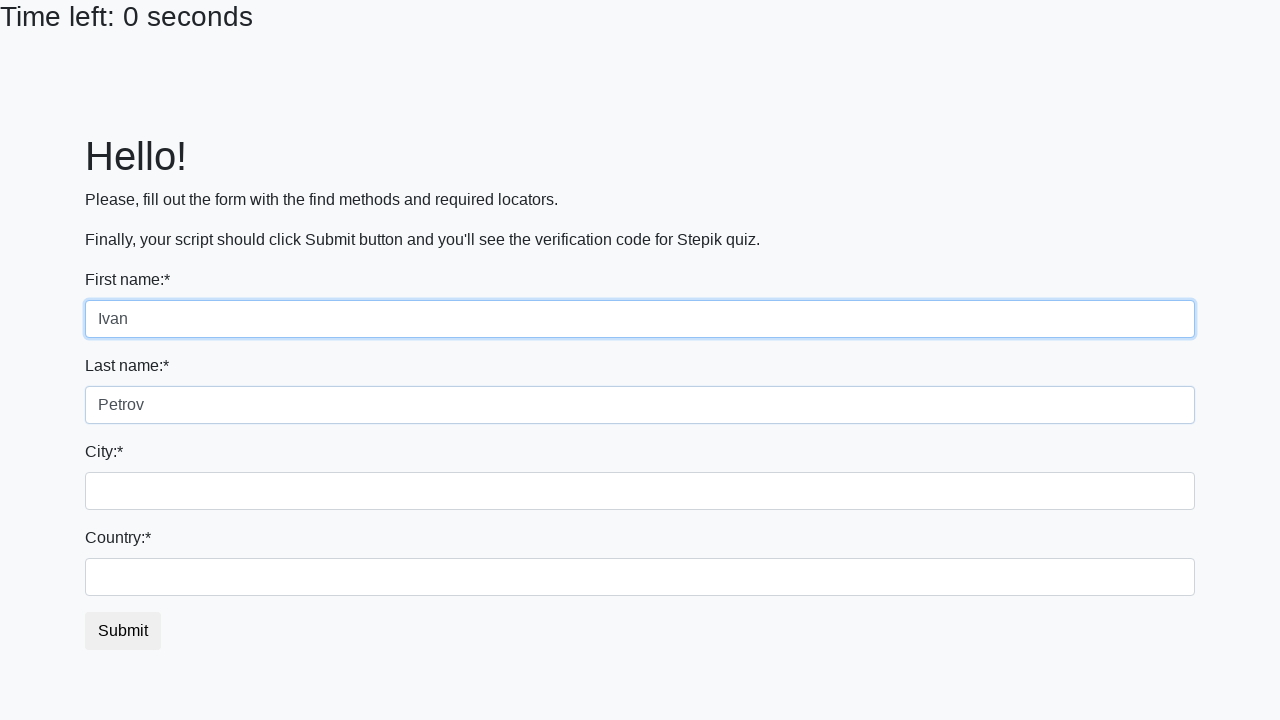

Filled city field with 'Smolensk' on body > div.container > form > div:nth-child(3) > input
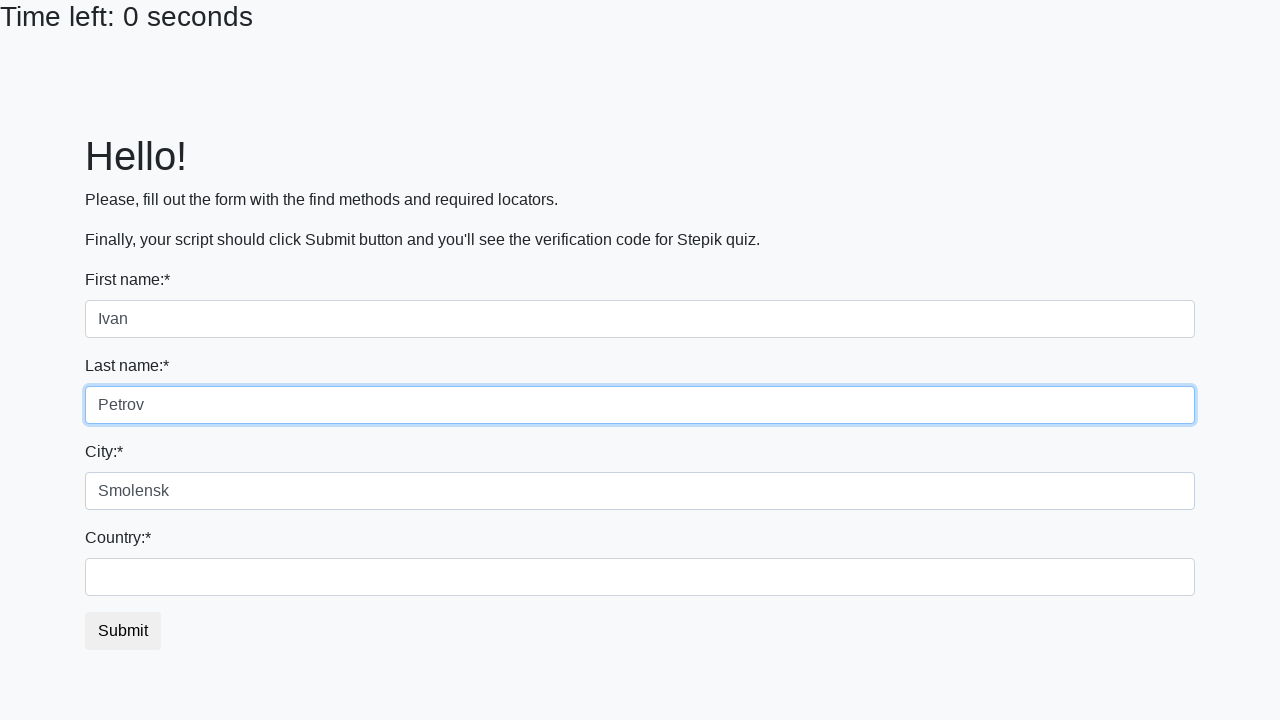

Filled country field with 'Russia' on #country
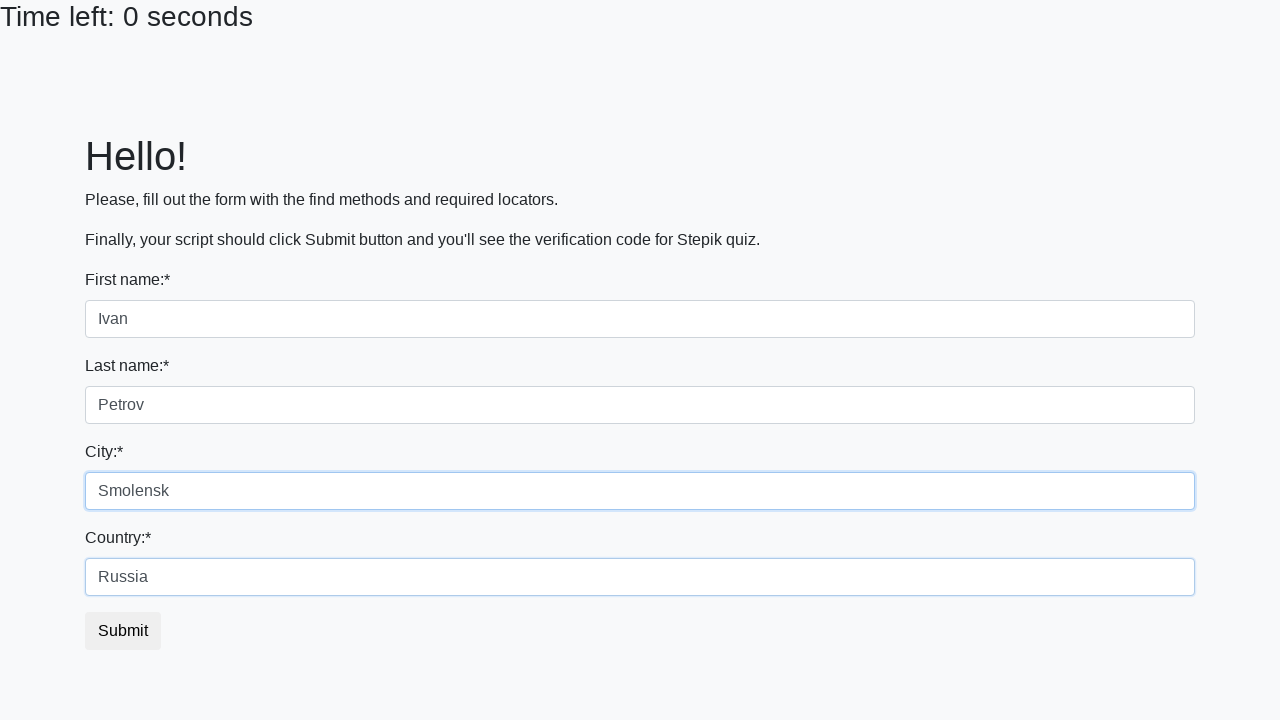

Clicked submit button to submit the form at (123, 631) on #submit_button
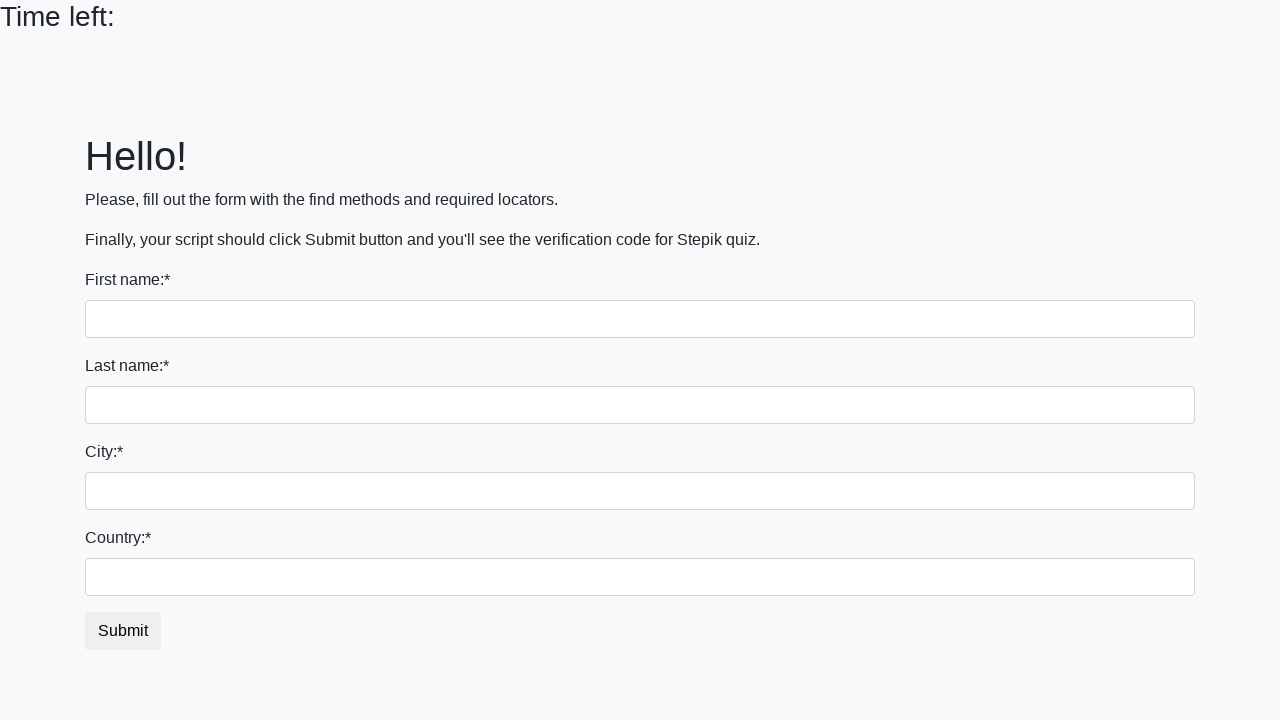

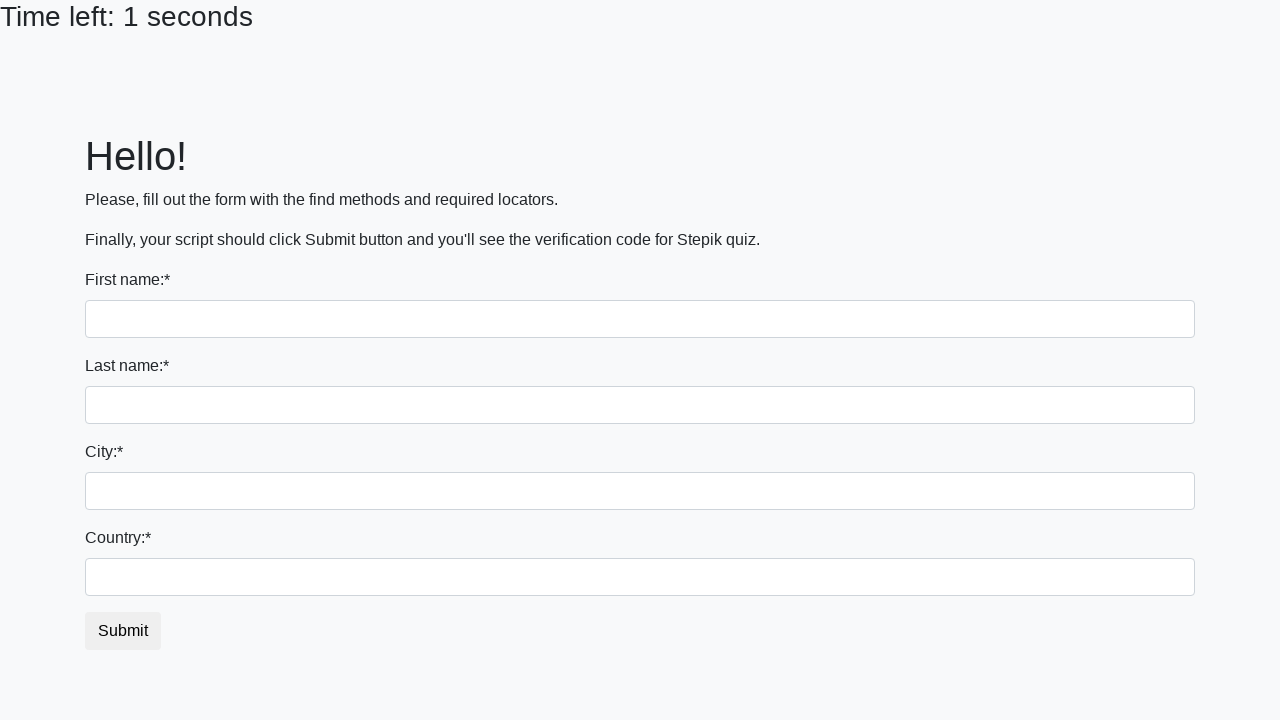